Tests browser navigation methods by navigating between two websites and using forward, back, and refresh functions

Starting URL: https://udaan.com/

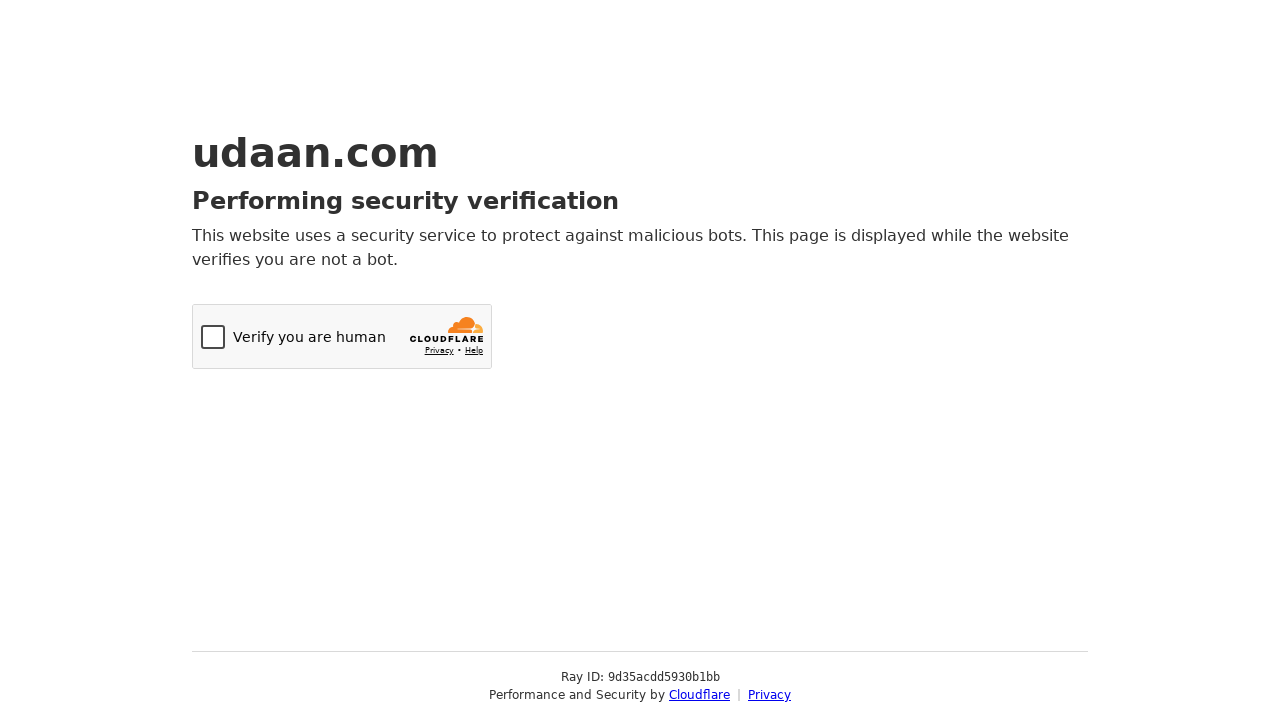

Navigated to https://fast.com/
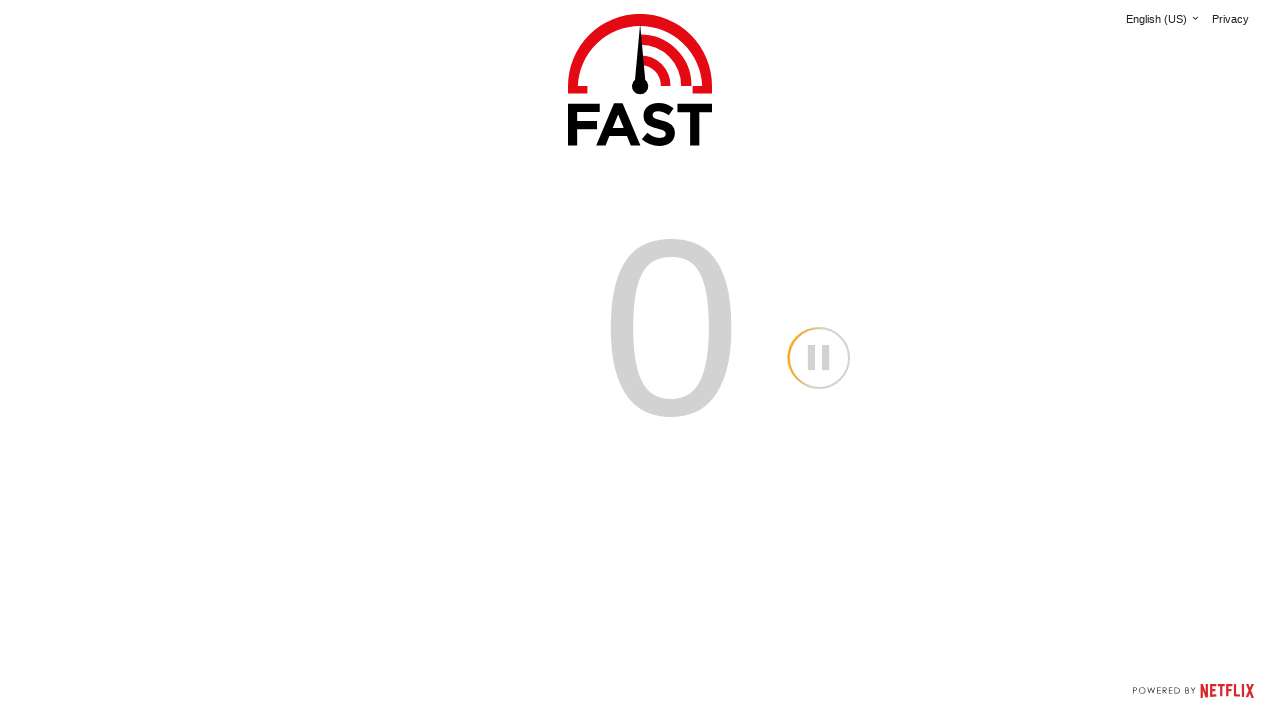

Navigated back to previous page (udaan.com)
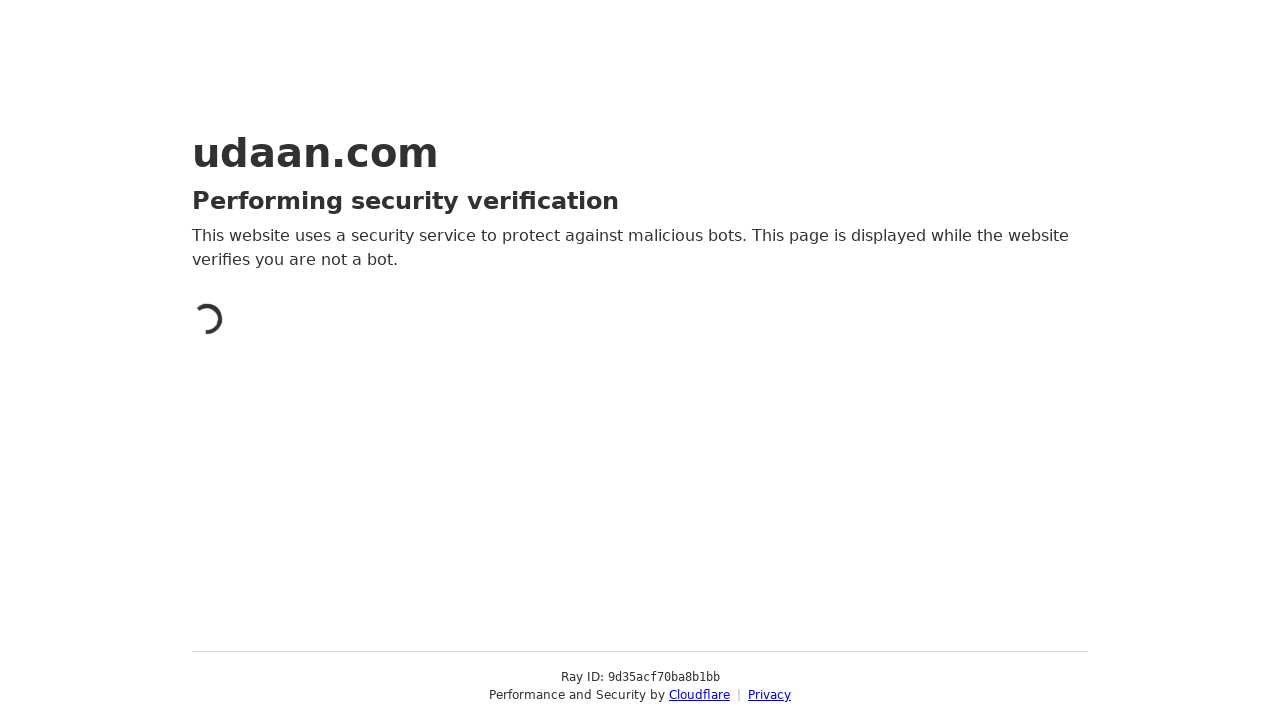

Navigated forward to fast.com
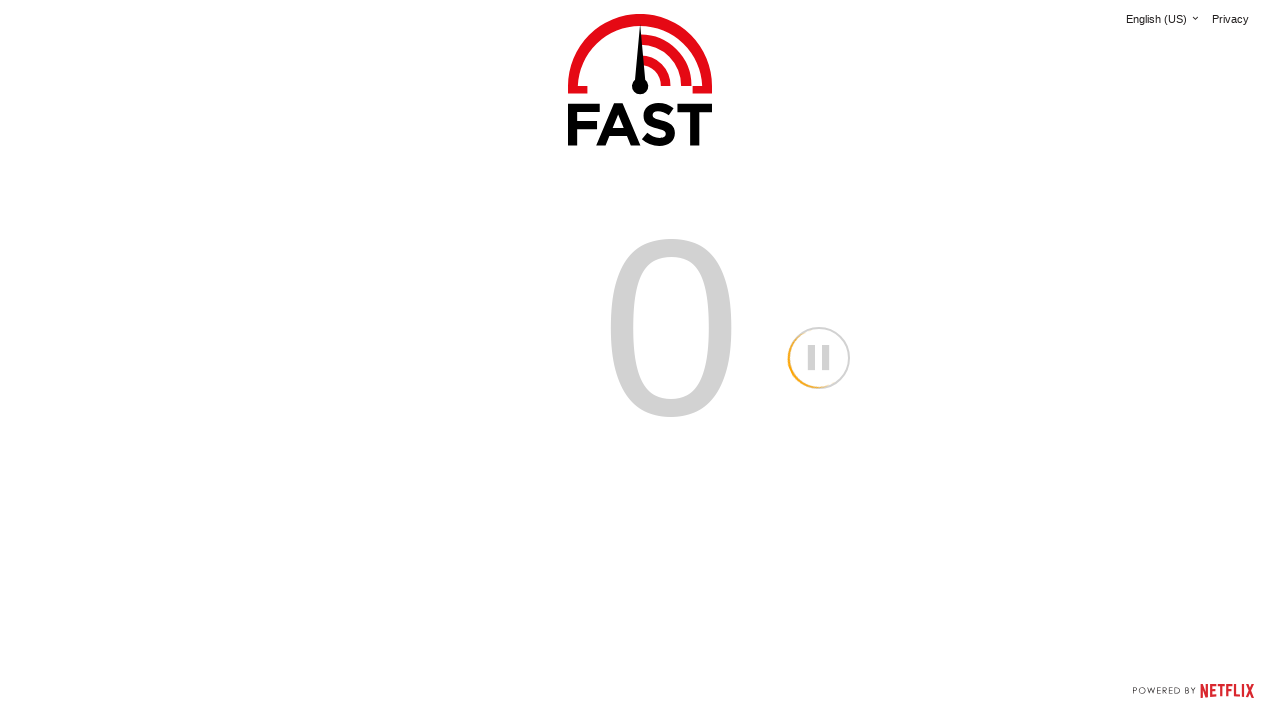

Refreshed the current page
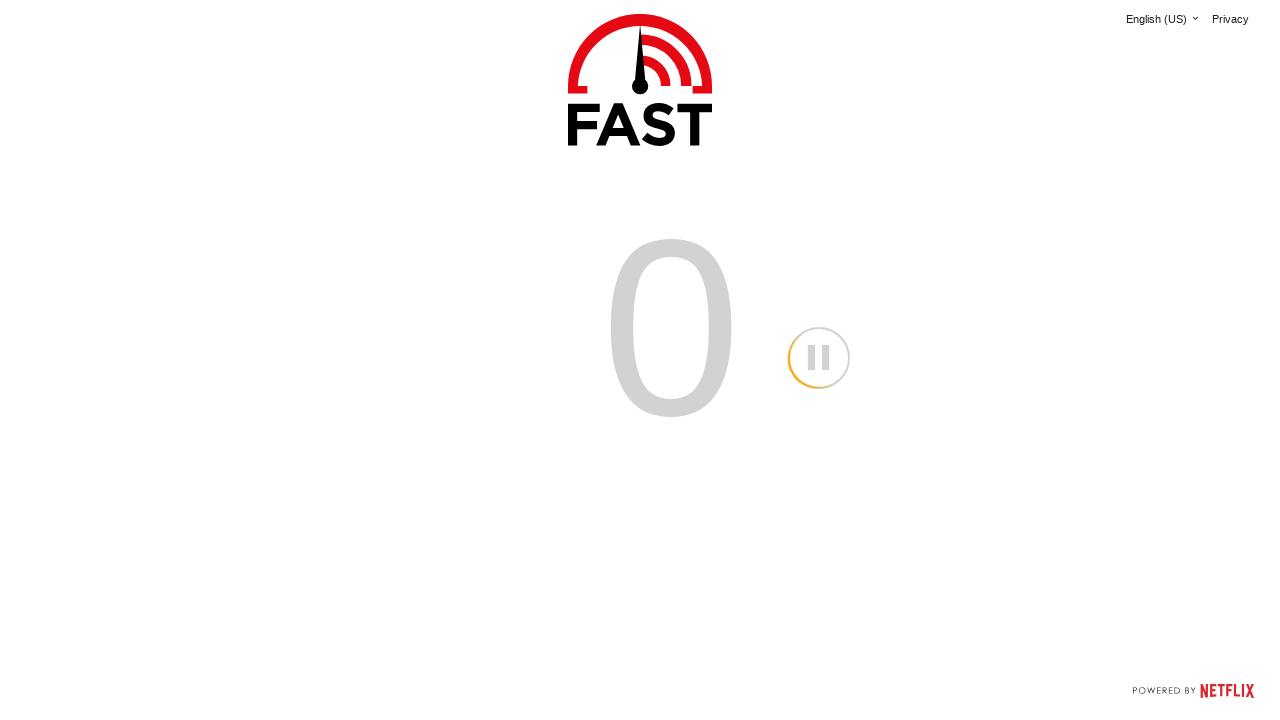

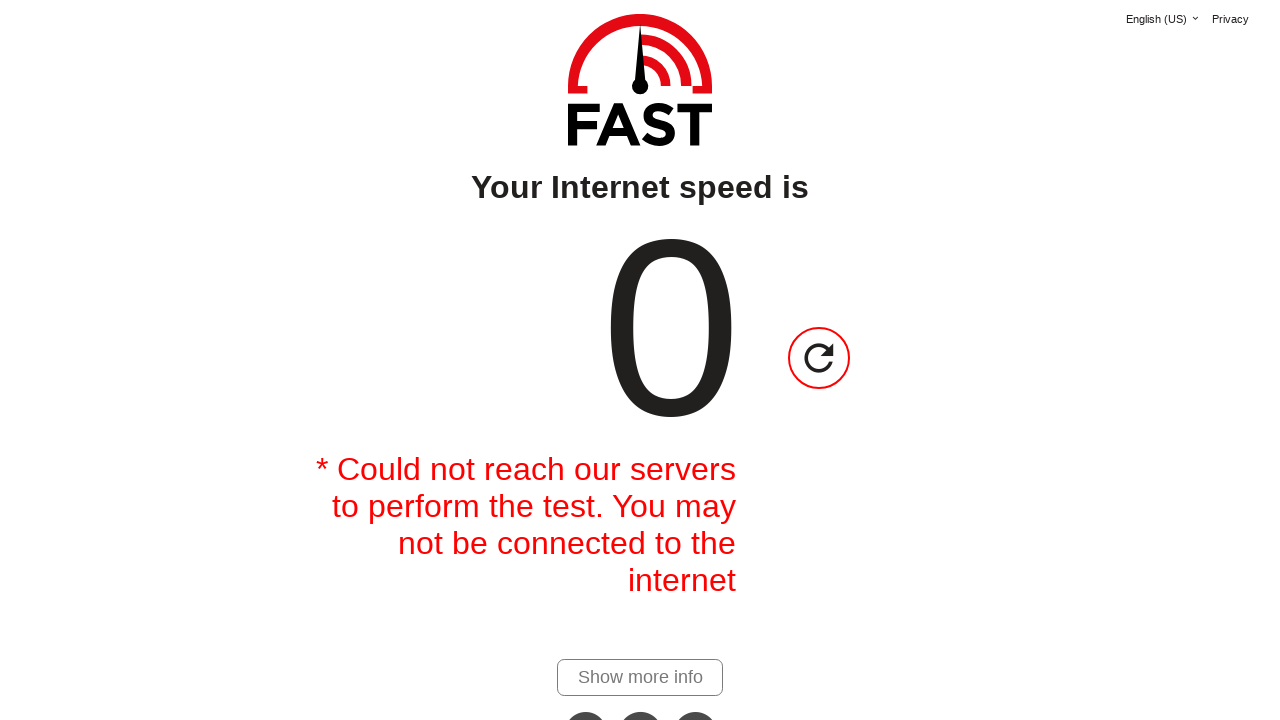